Tests scrolling down the GitHub homepage slowly in increments

Starting URL: https://github.com/

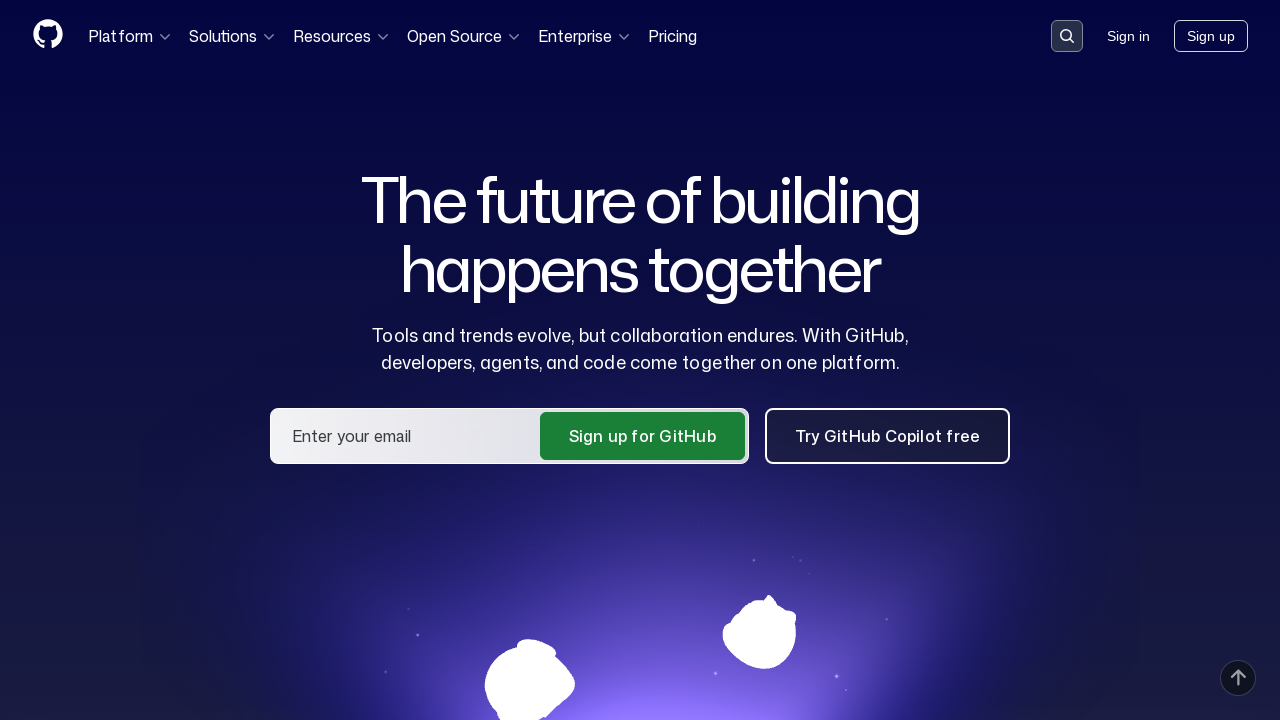

Navigated to GitHub homepage
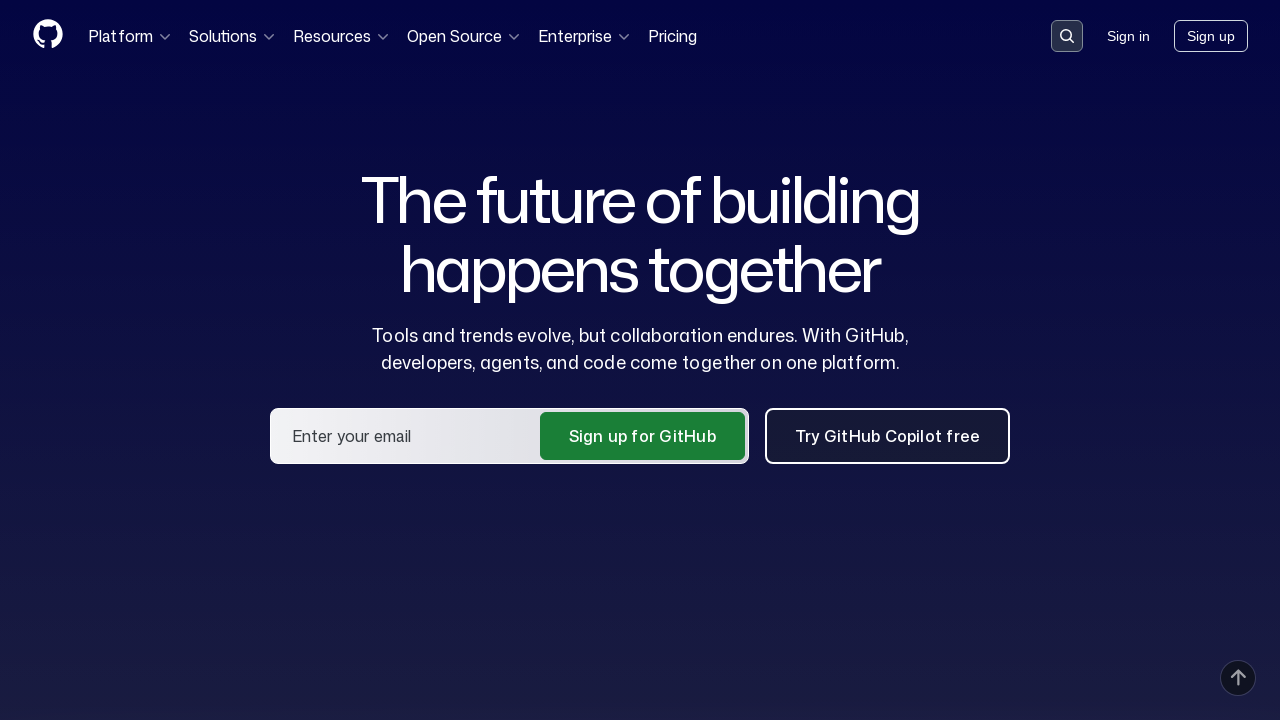

Retrieved page height
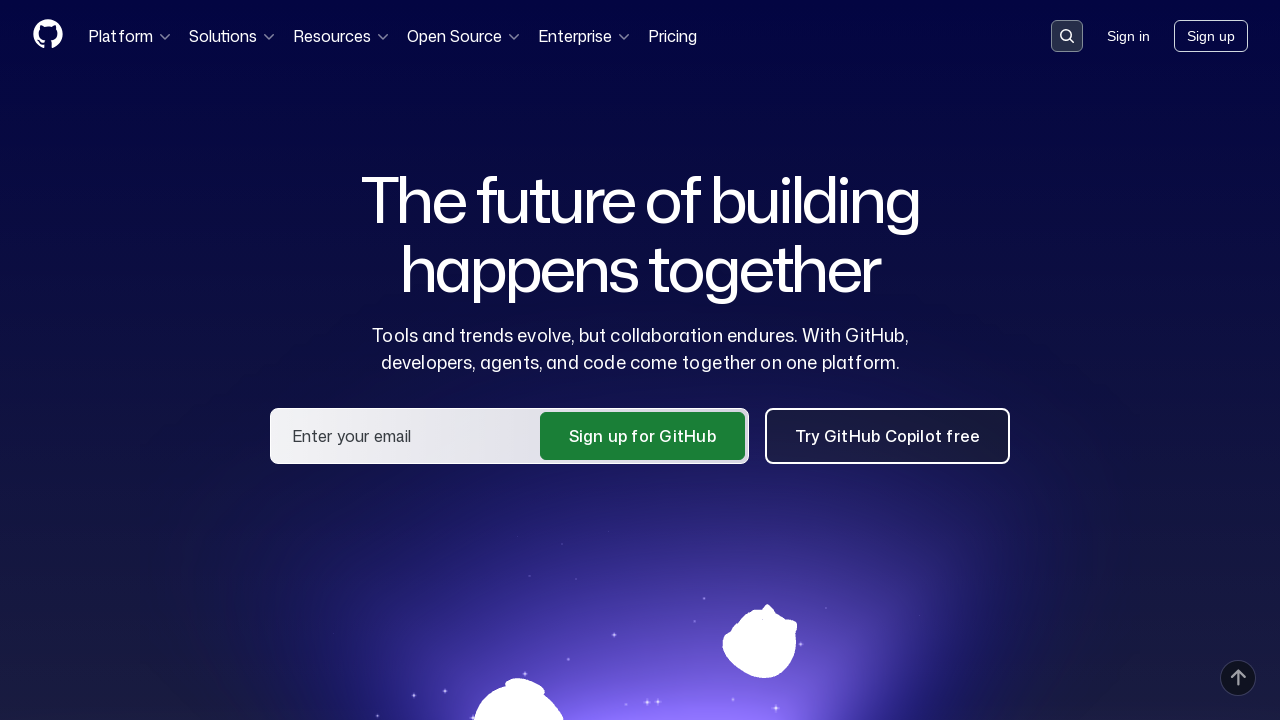

Scrolled page down to position 2000px
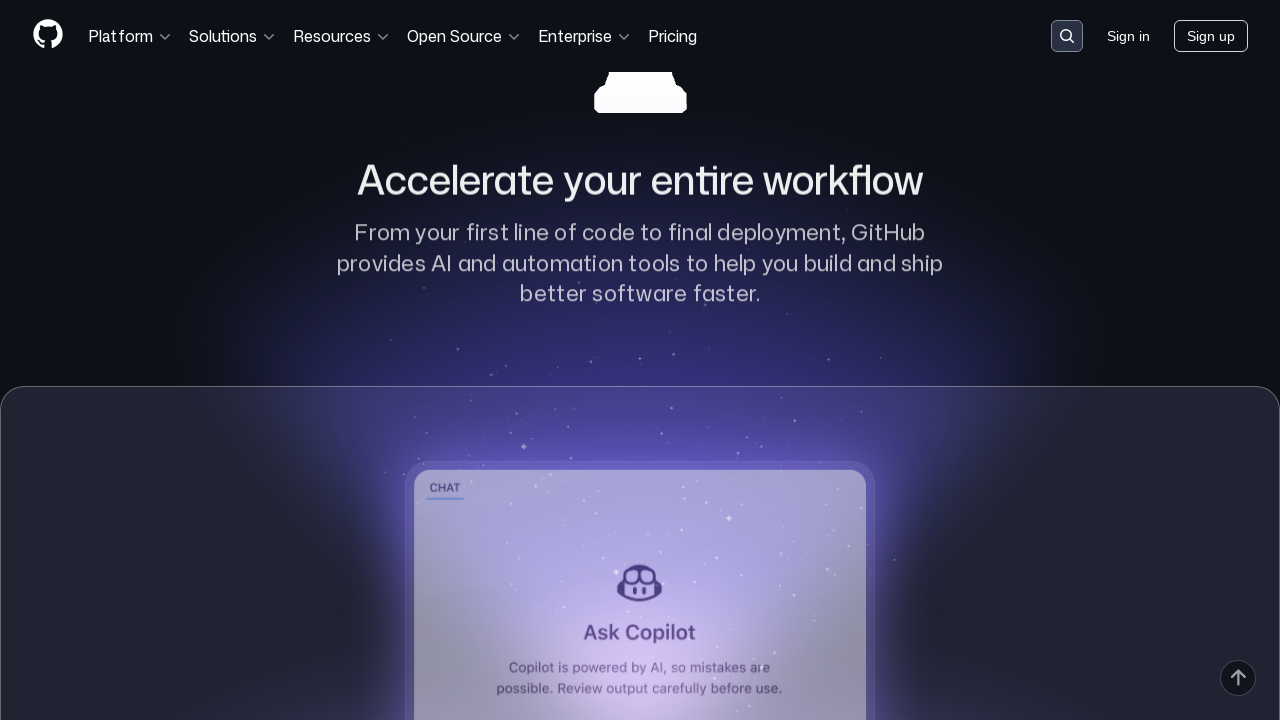

Waited 500ms before next scroll
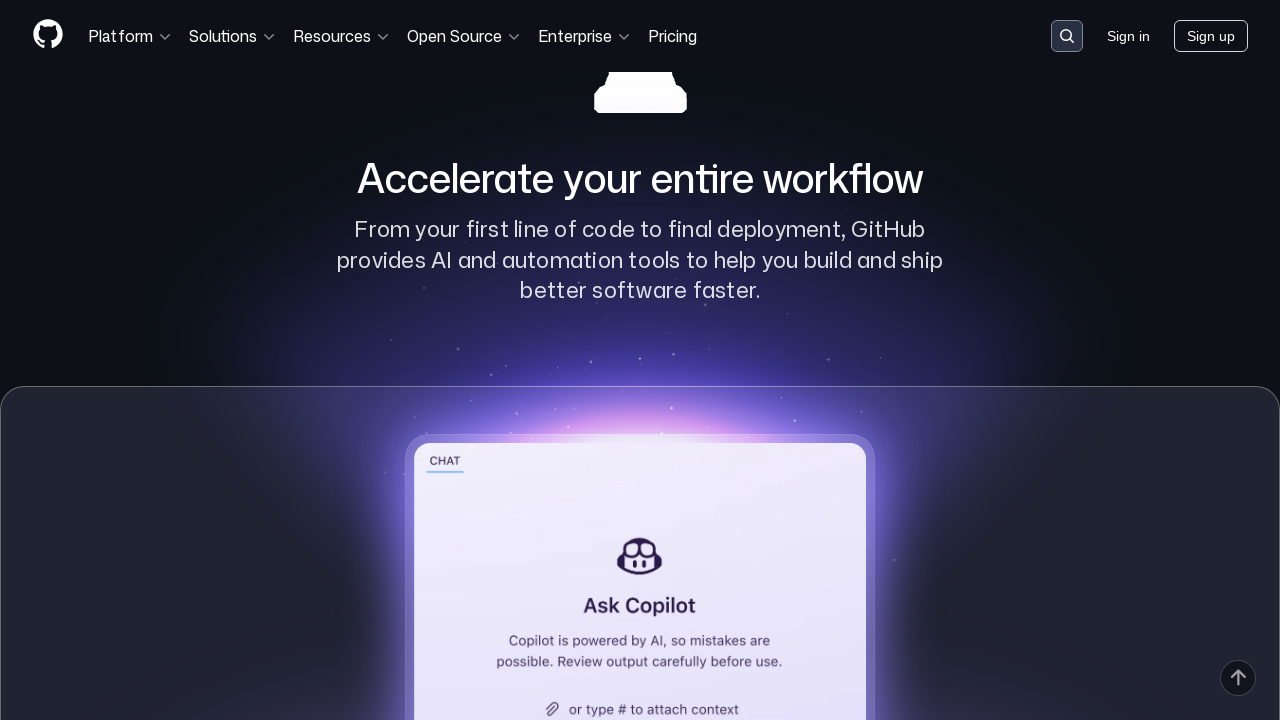

Scrolled page down to position 4000px
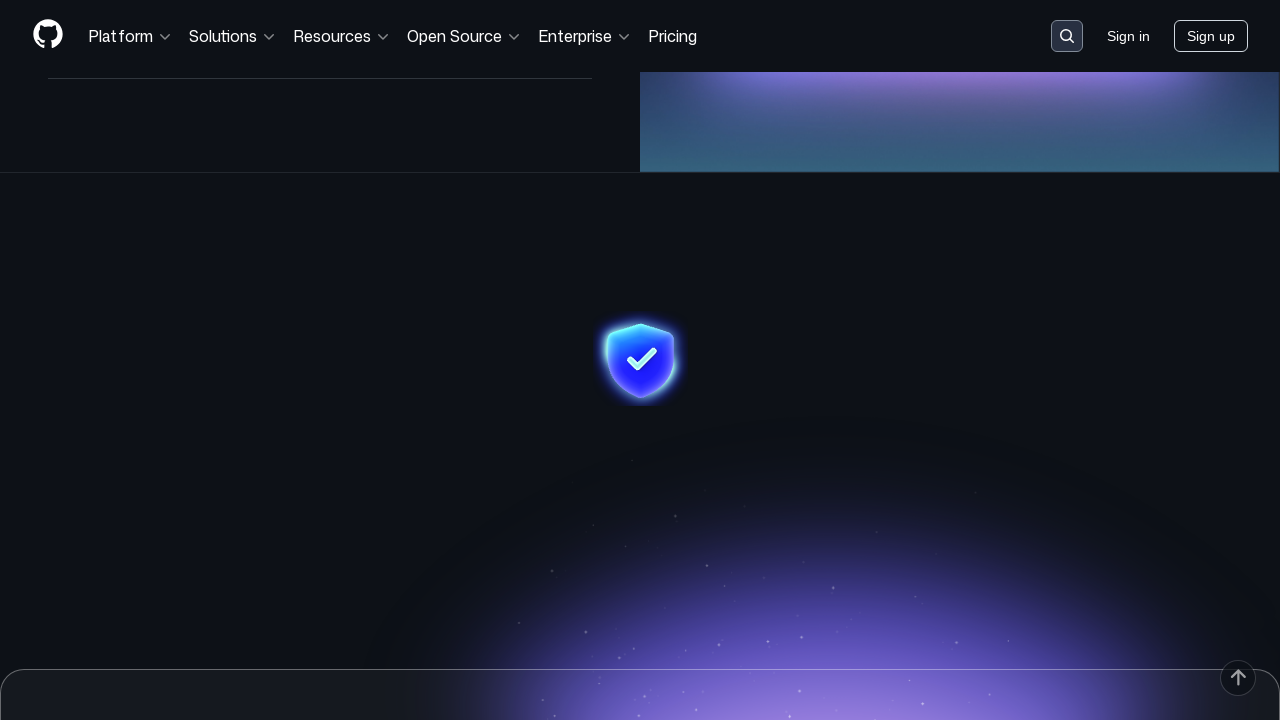

Waited 500ms before next scroll
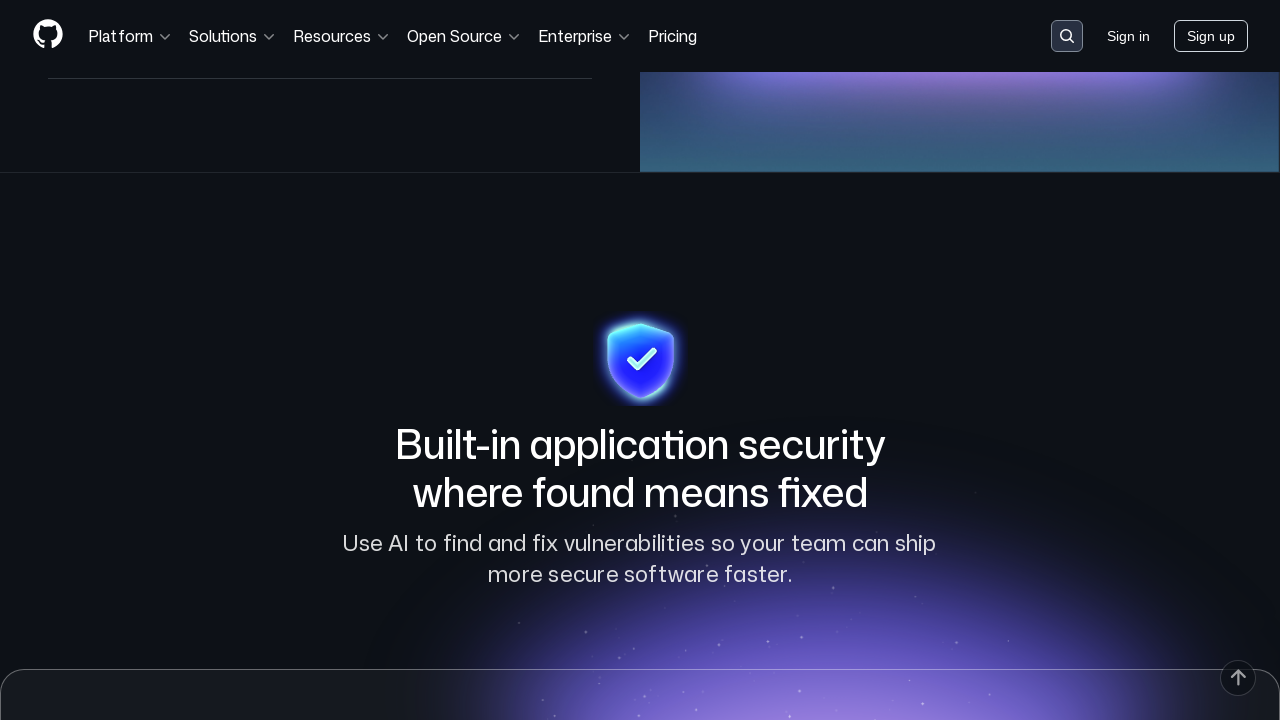

Scrolled page down to position 6000px
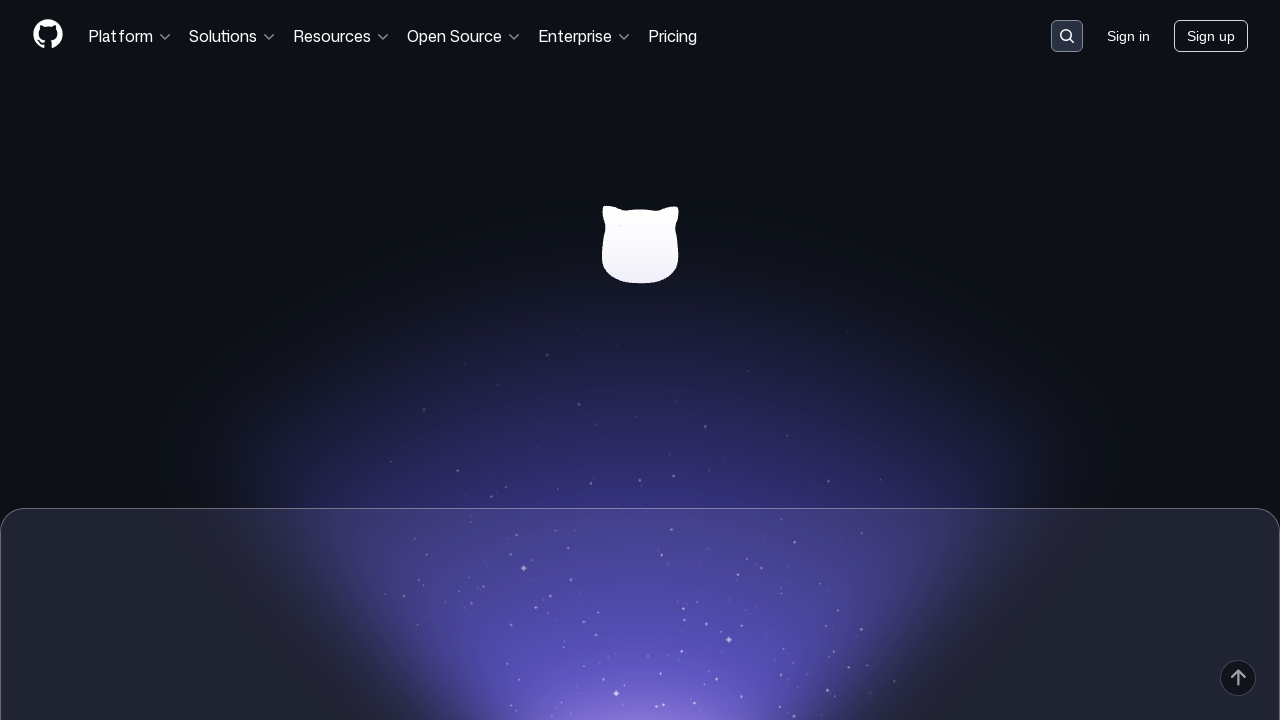

Waited 500ms before next scroll
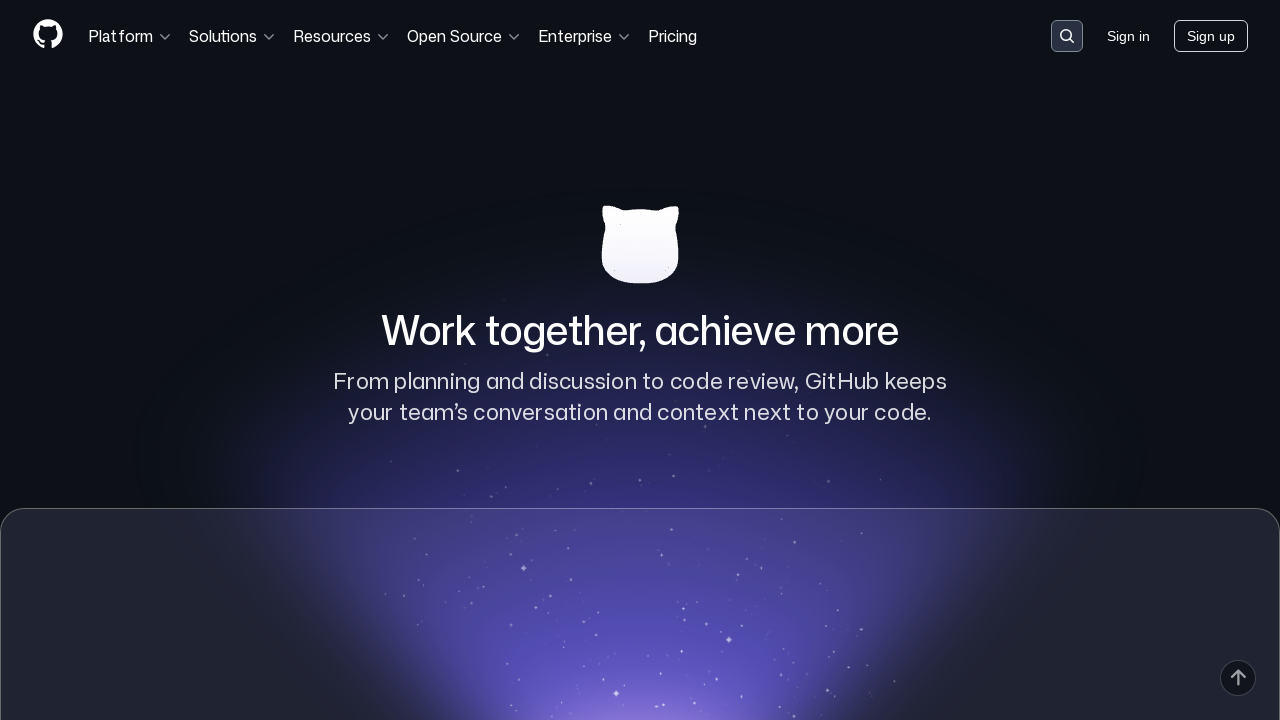

Scrolled page down to position 8000px
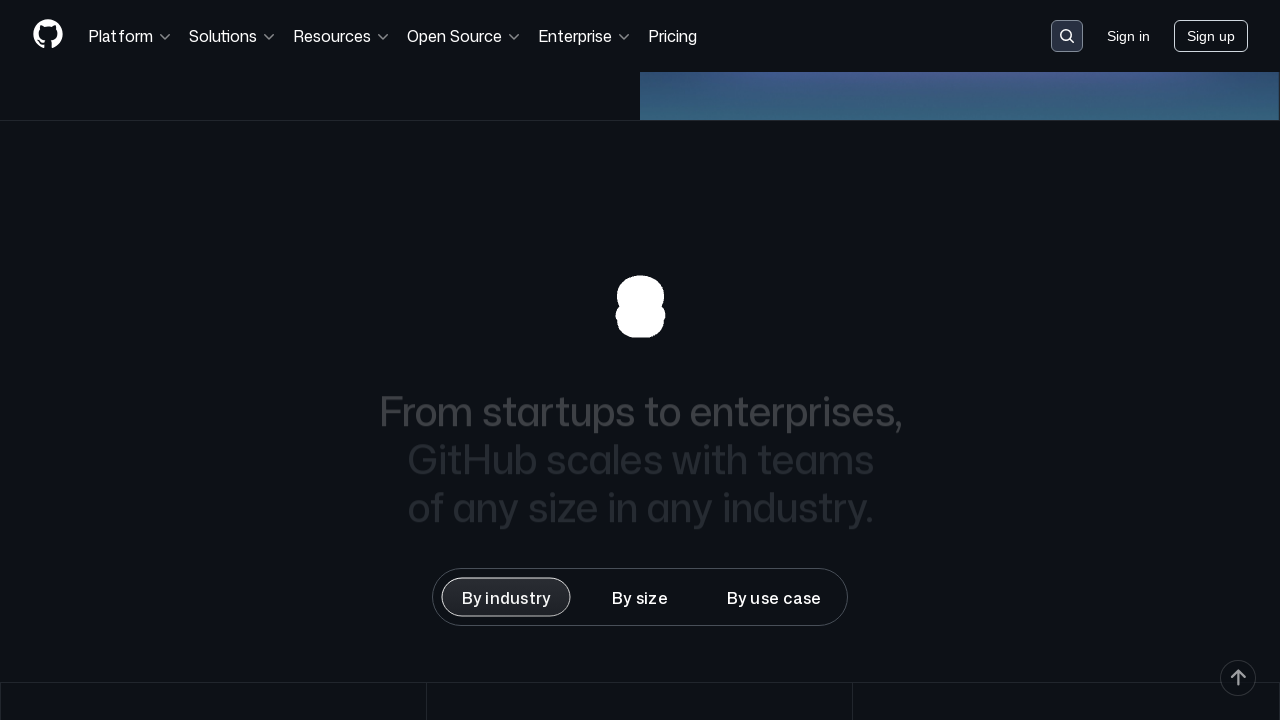

Waited 500ms before next scroll
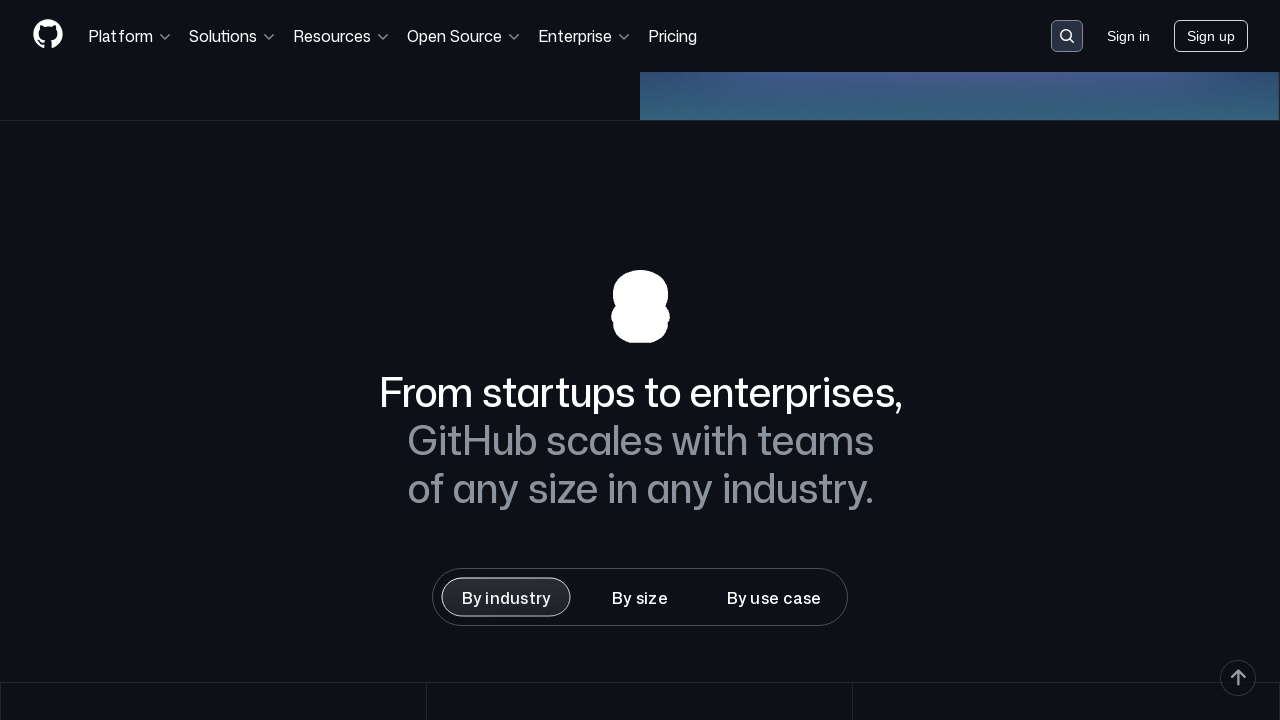

Scrolled page down to position 10000px
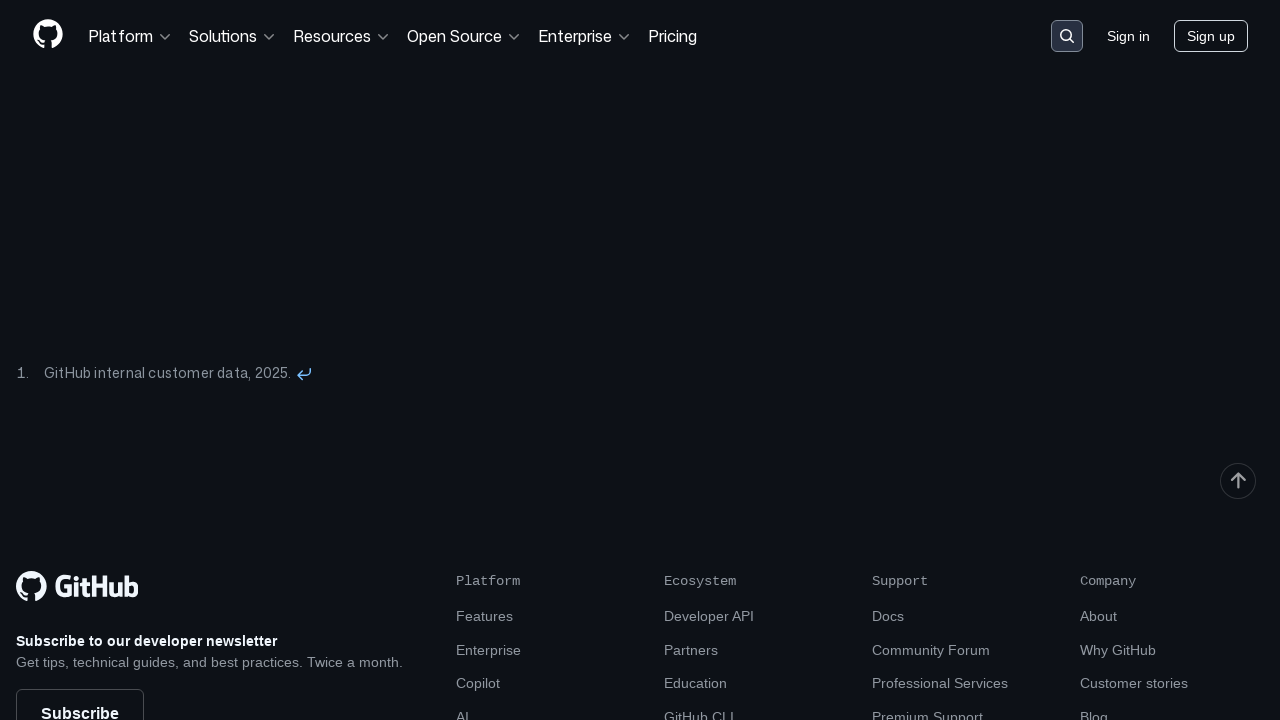

Waited 500ms before next scroll
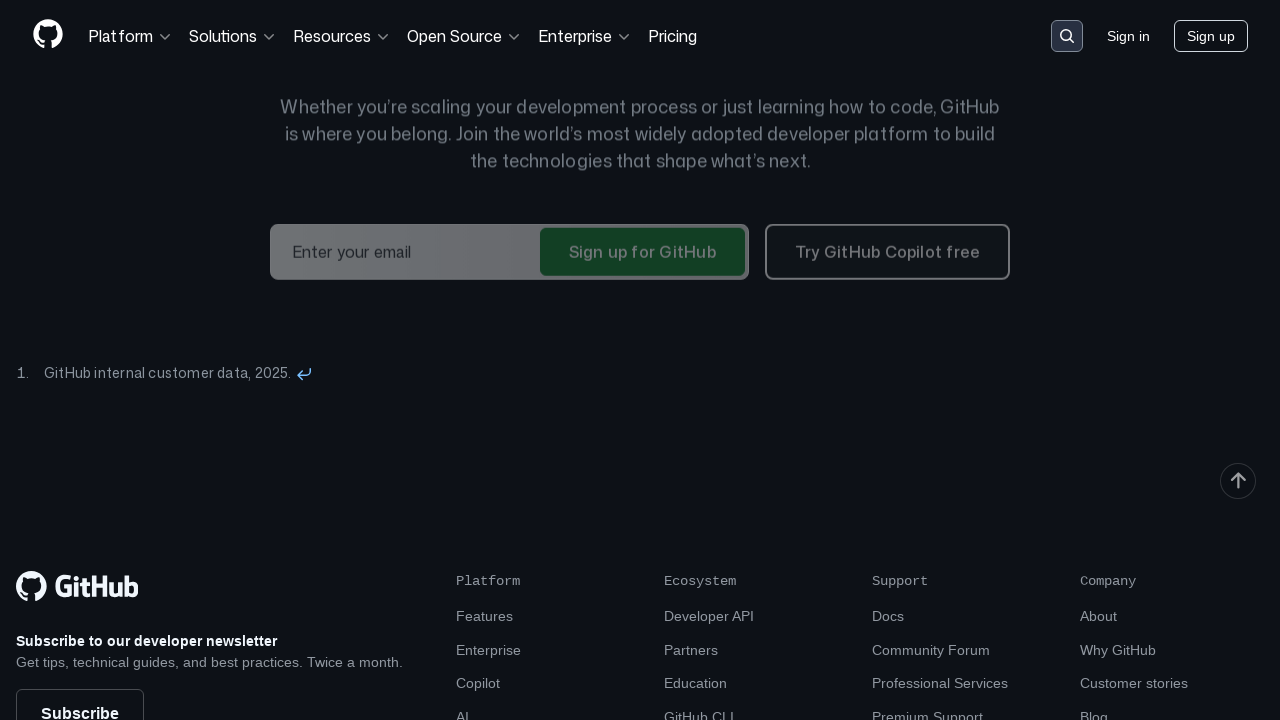

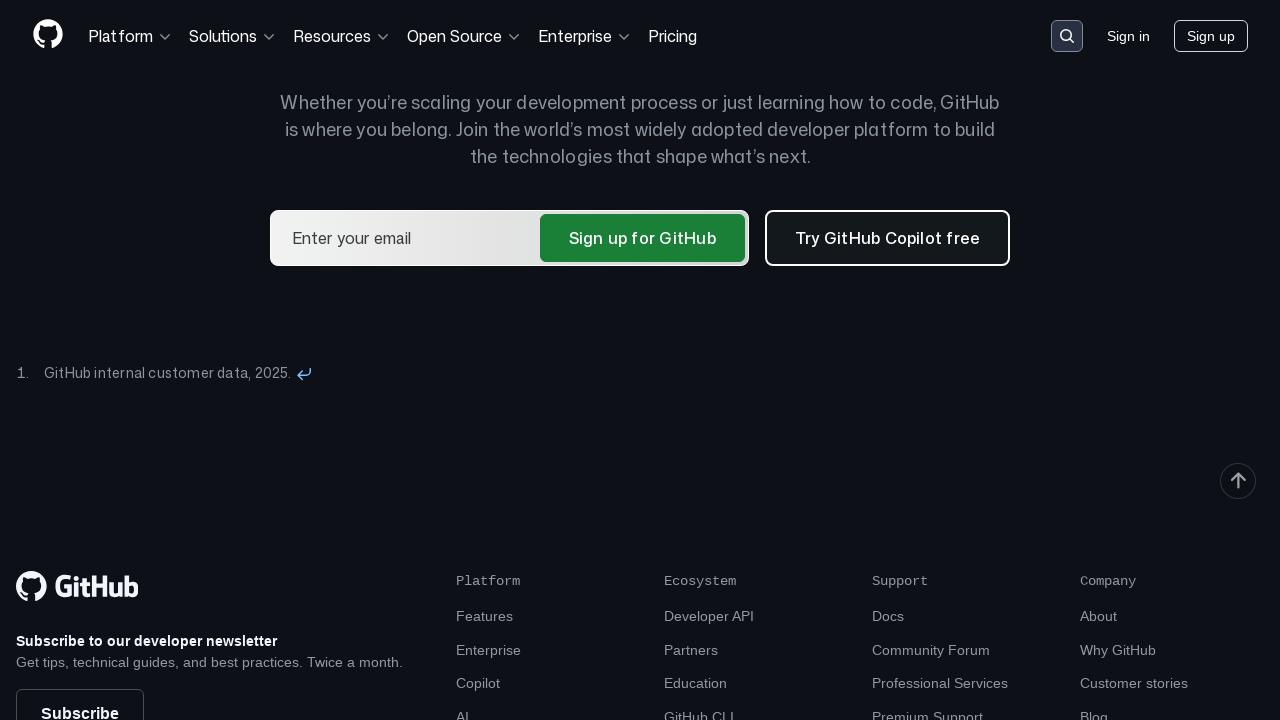